Tests selecting an element with mouse click after dragging two items to the canvas

Starting URL: https://labasse.github.io/tutti-frutti/portrait.html

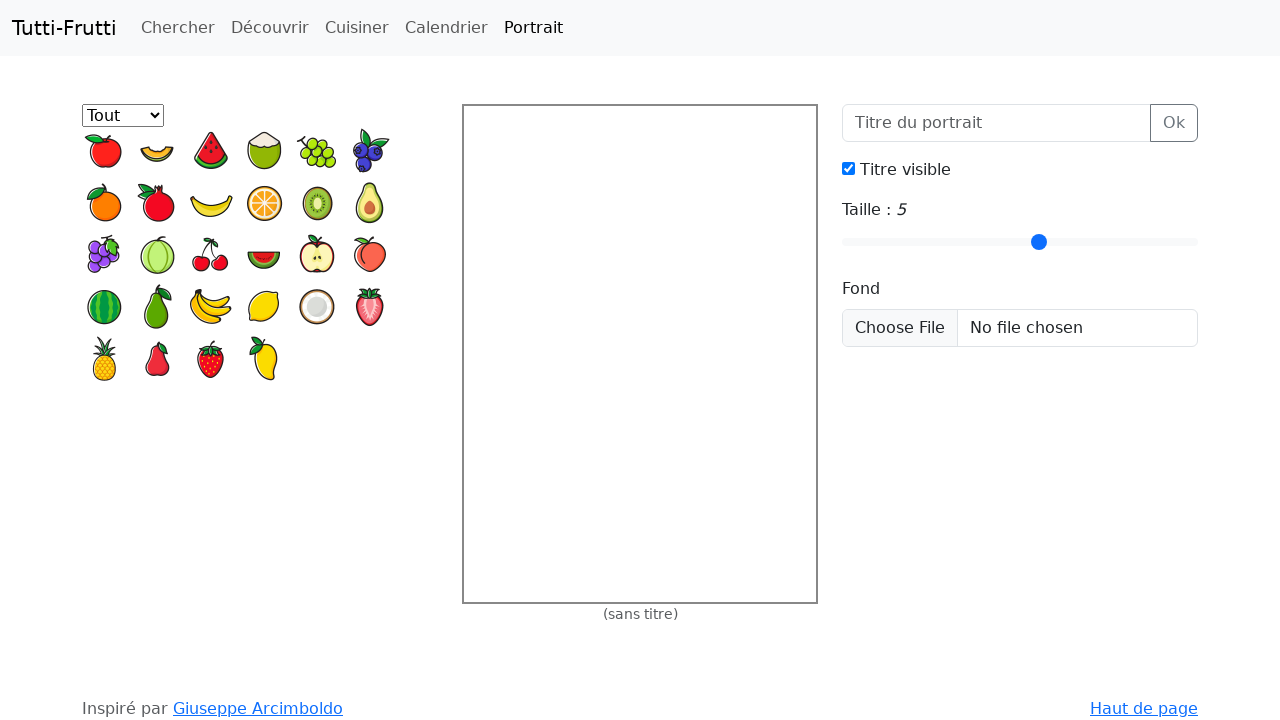

Located palette listitem elements
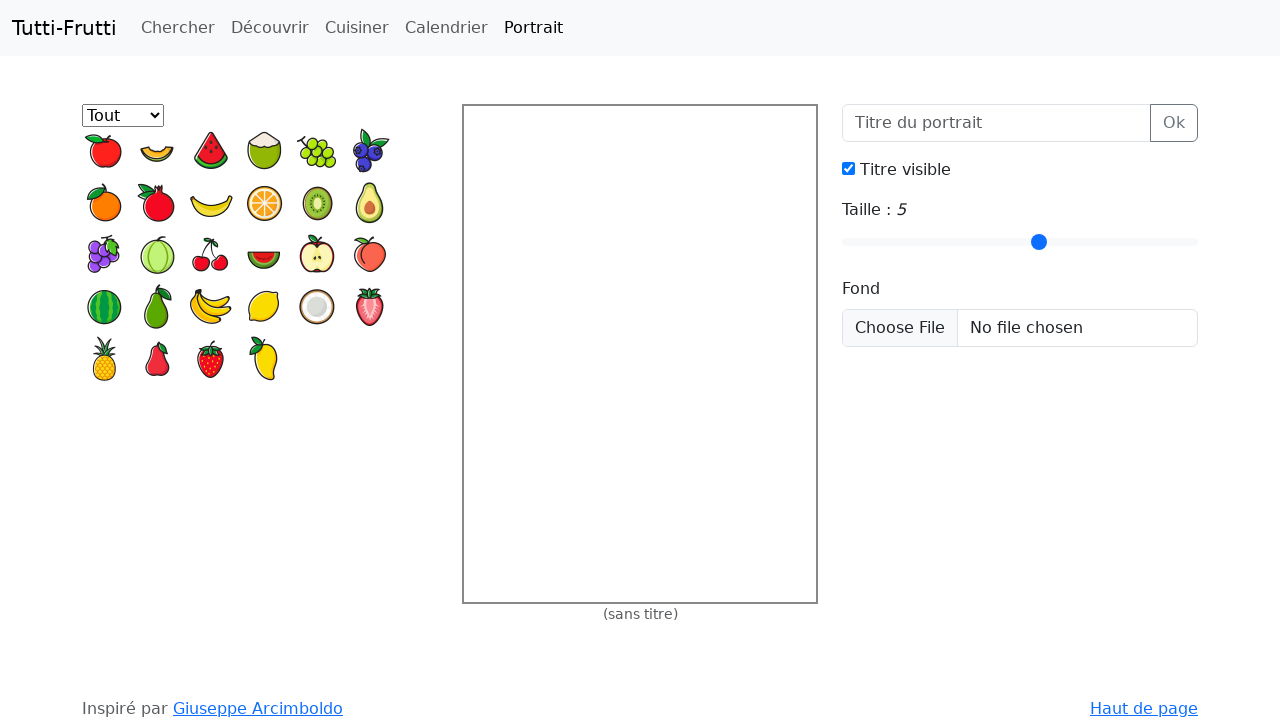

Located canvas grid element
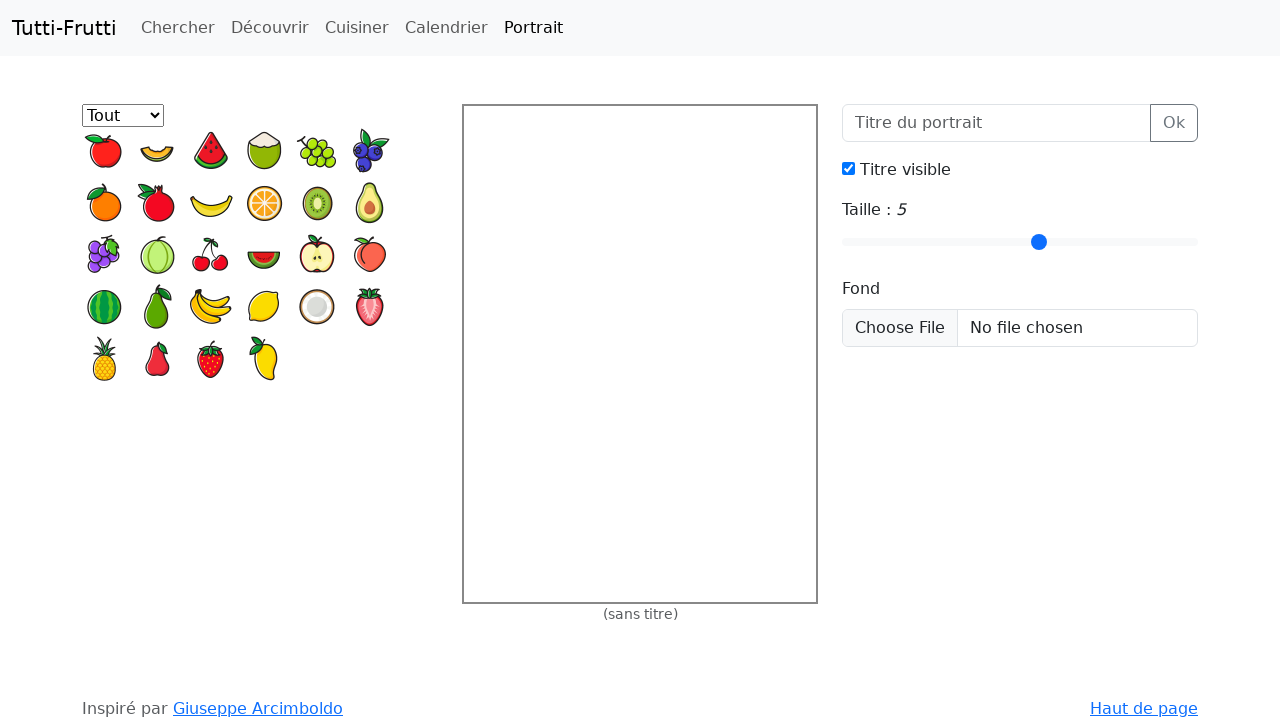

Dragged first palette item to canvas at position (30, 30) at (494, 136)
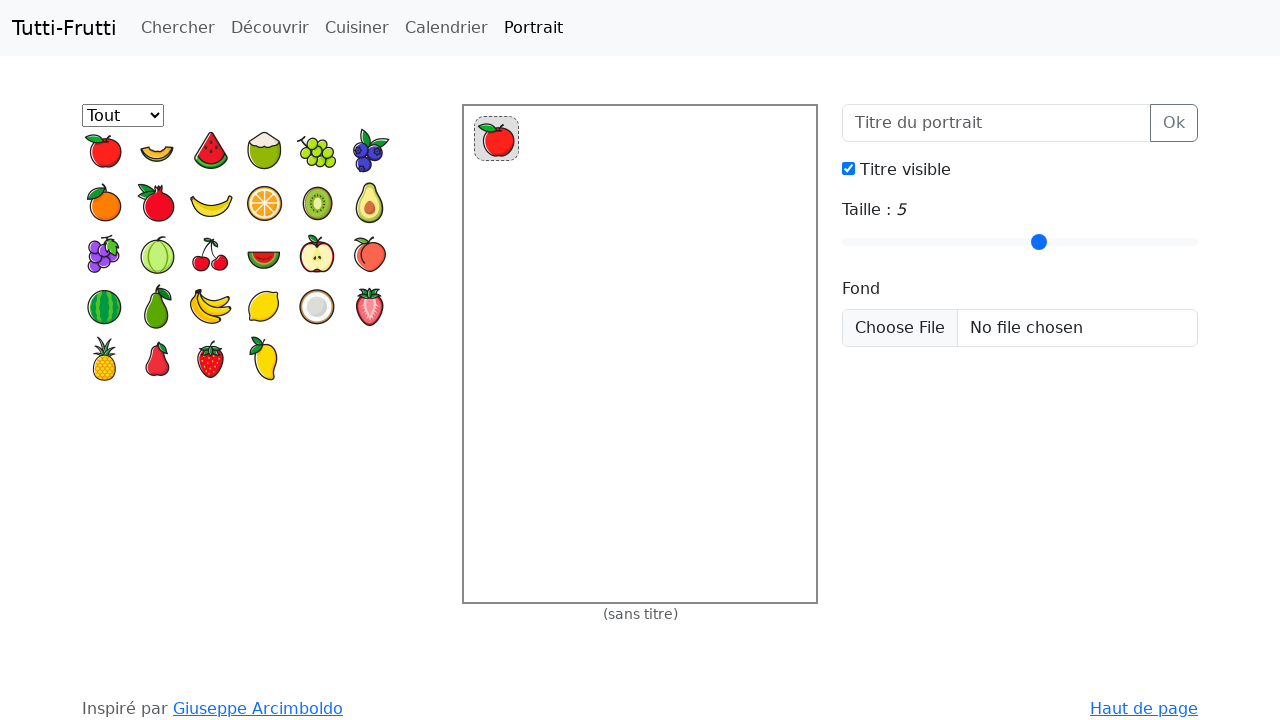

Dragged second palette item to canvas at (640, 354)
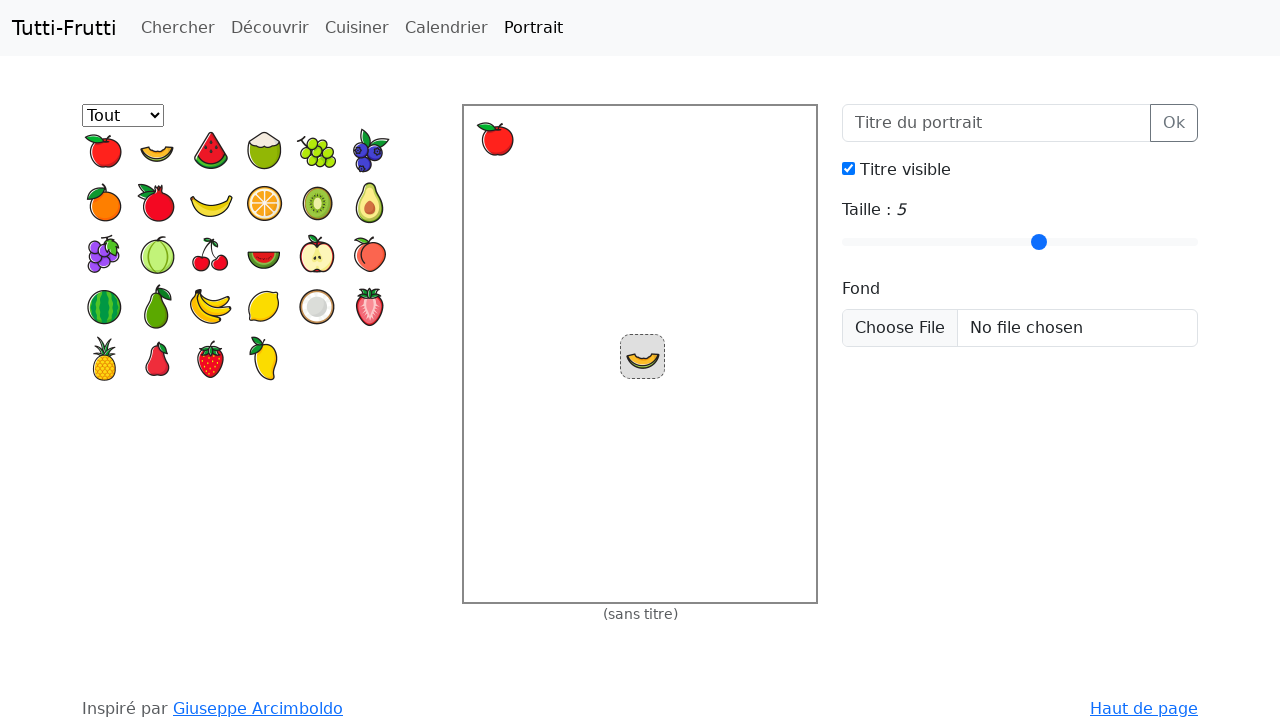

Located element with id 'f1'
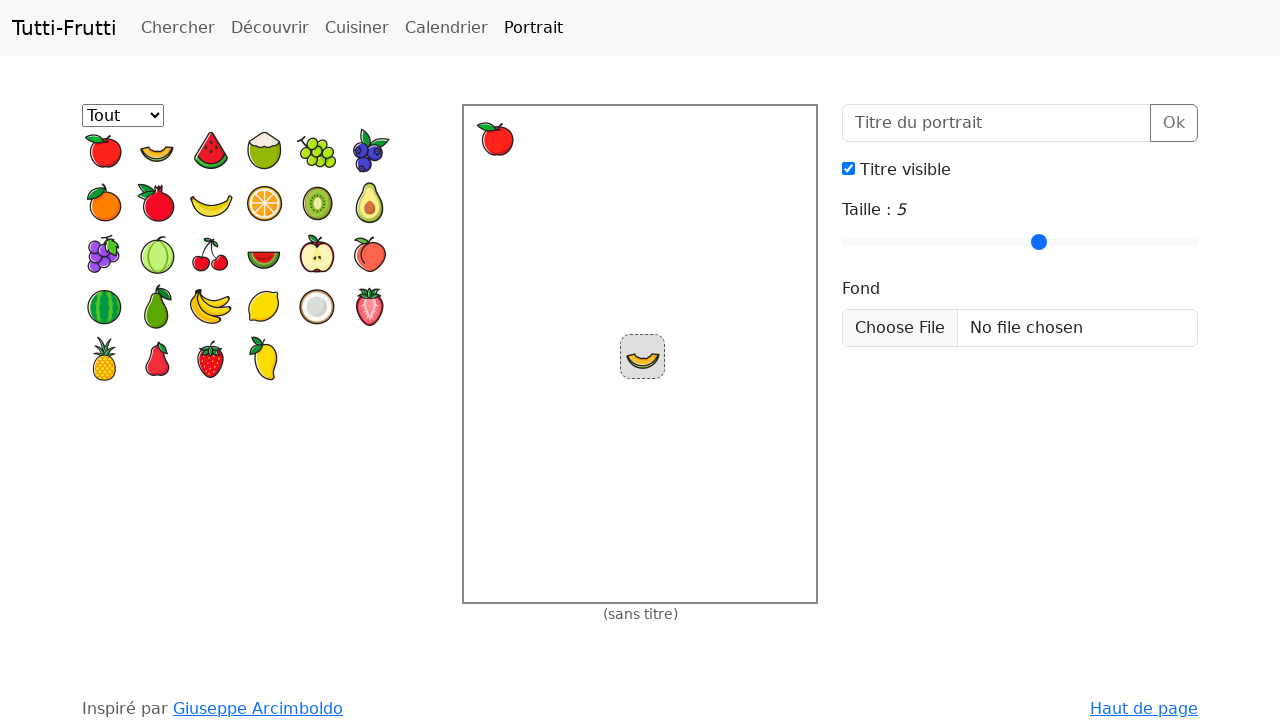

Retrieved bounding box of element f1
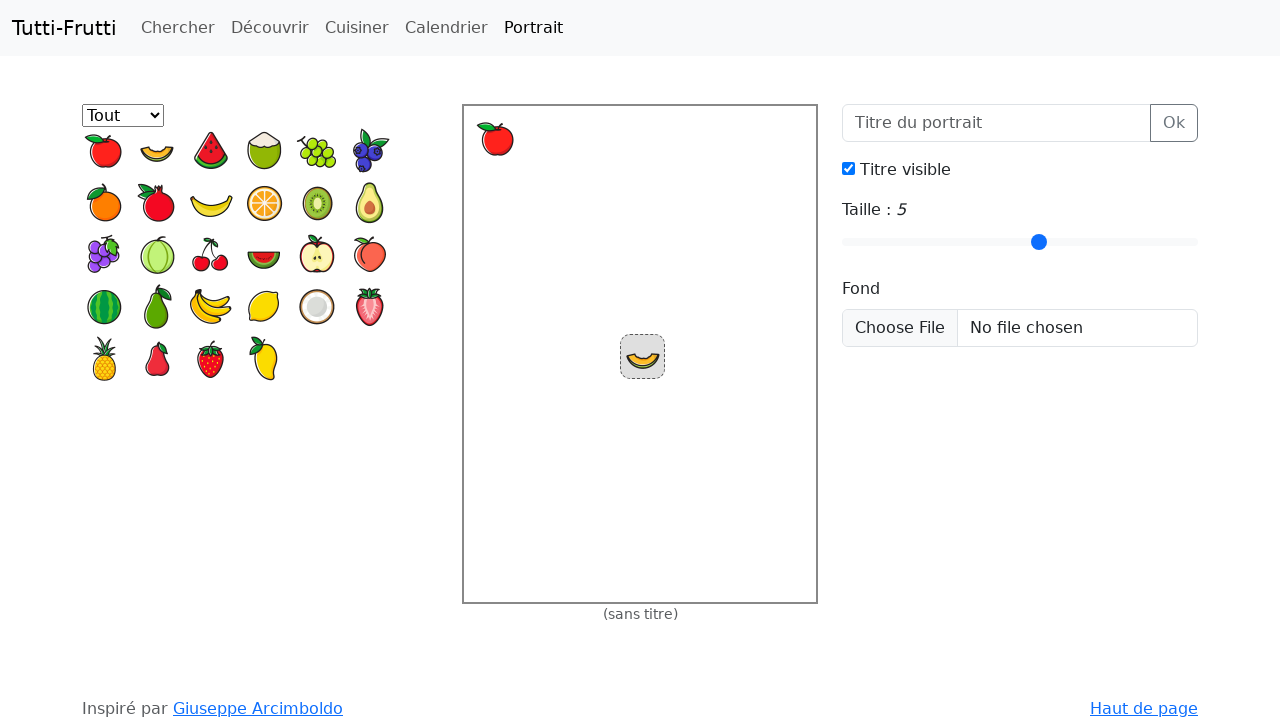

Clicked center of element f1 at coordinates (496.5, 138.5) at (496, 138)
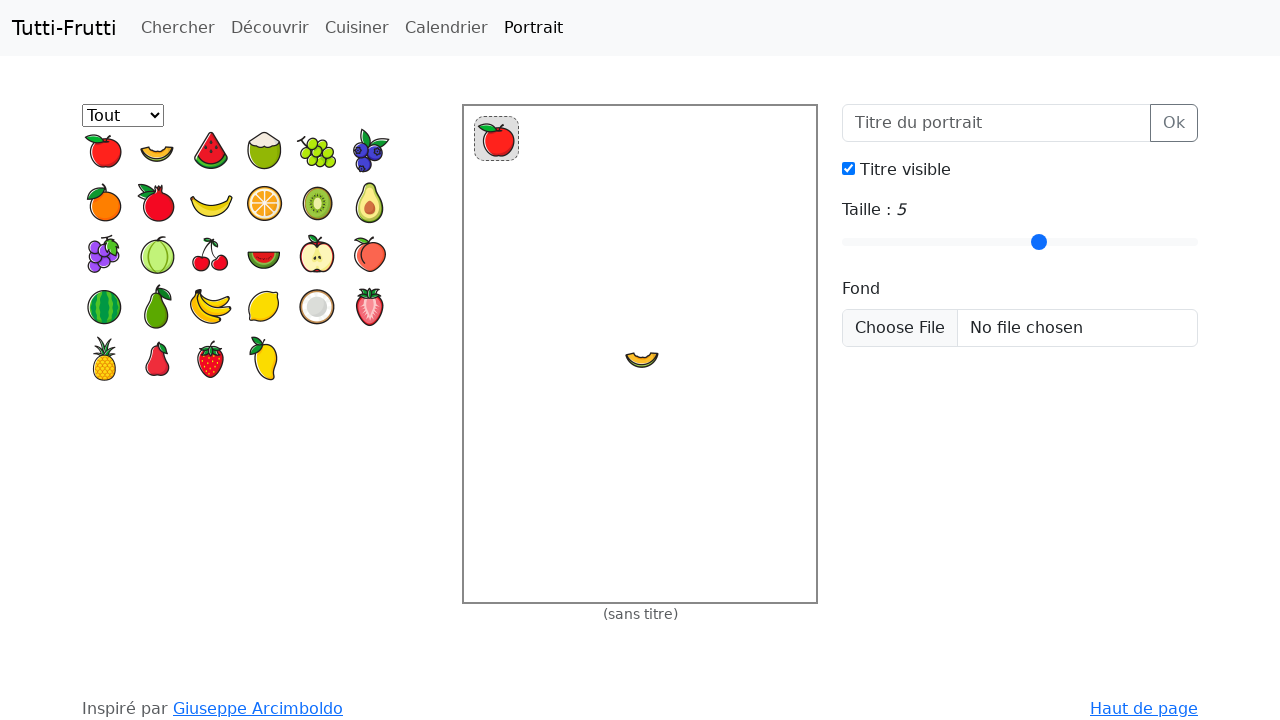

Verified element f1 is selected in the grid
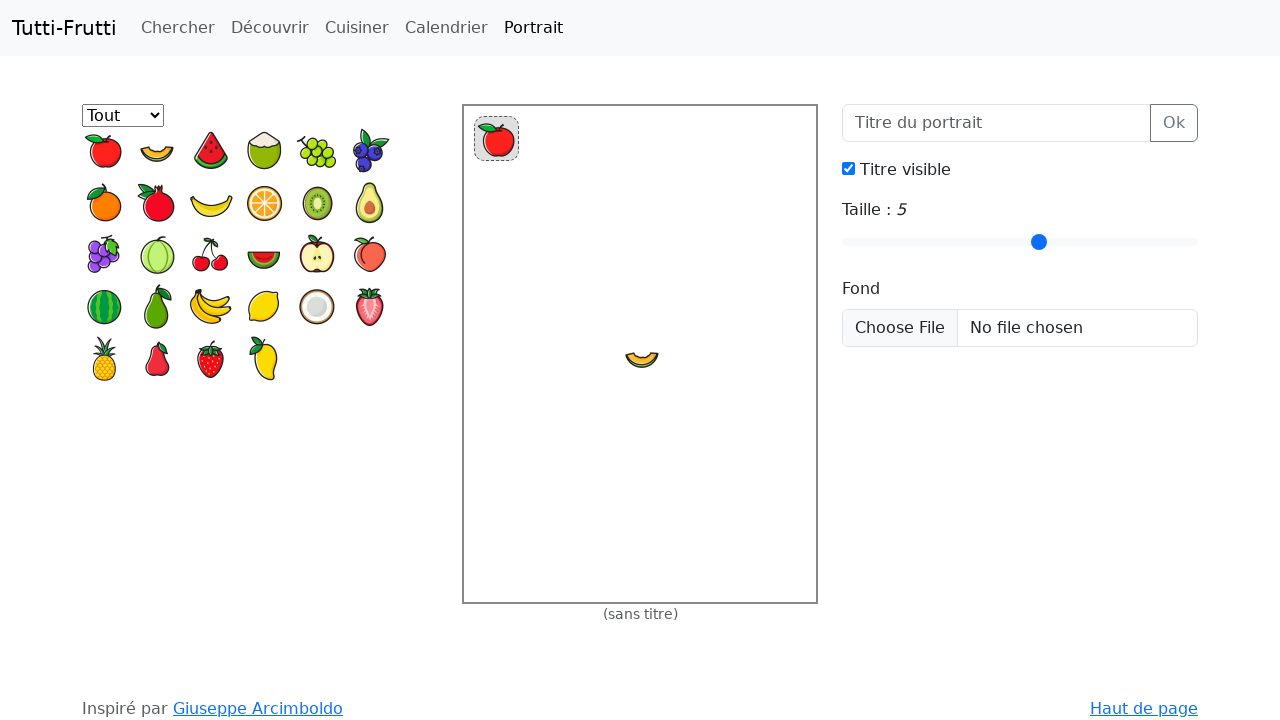

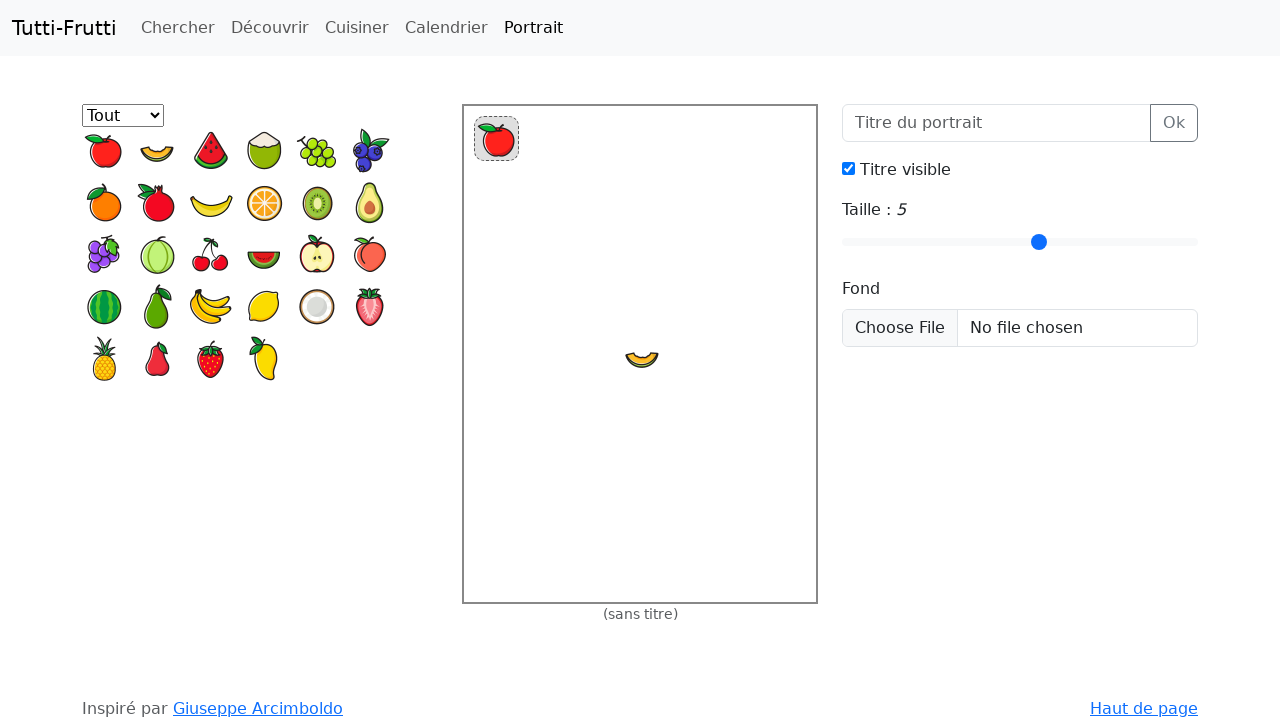